Tests infinite scroll functionality by scrolling to the bottom of the page twice, then scrolling back to the top, and verifying the "Infinite Scroll" title is visible.

Starting URL: http://the-internet.herokuapp.com/infinite_scroll

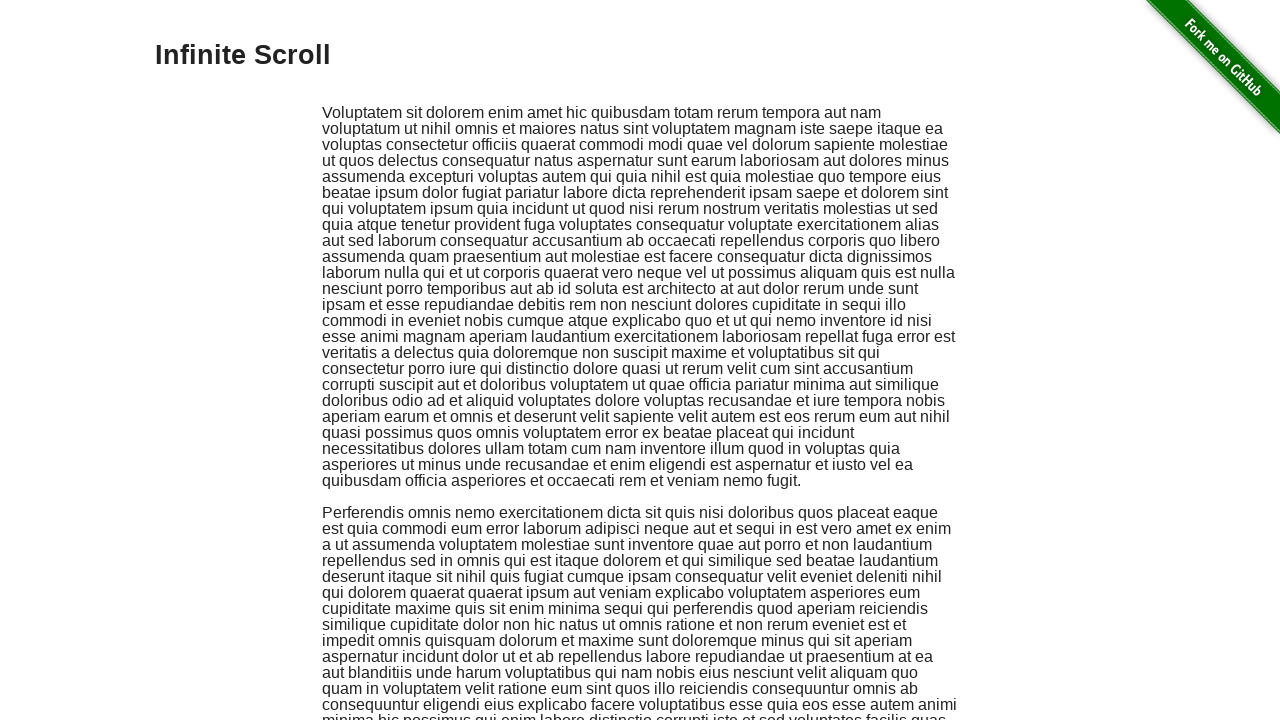

Scrolled to bottom of page for first infinite scroll trigger
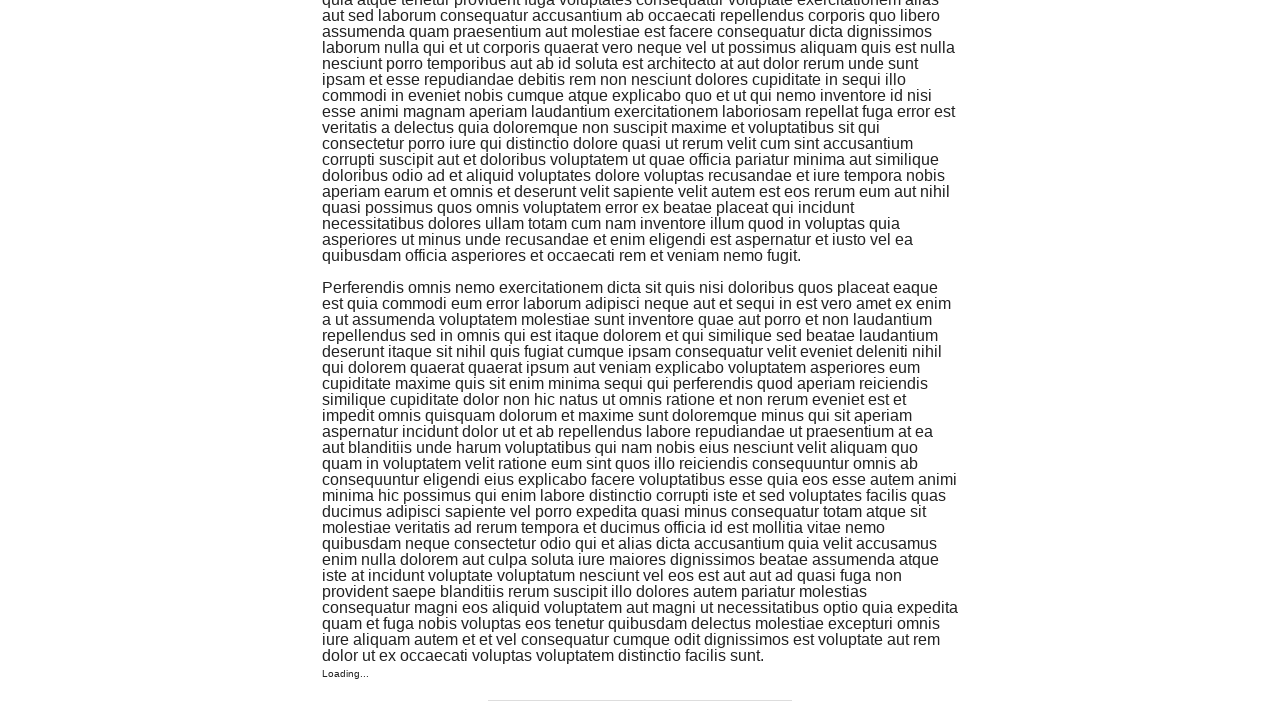

Waited 2 seconds for content to load after first scroll
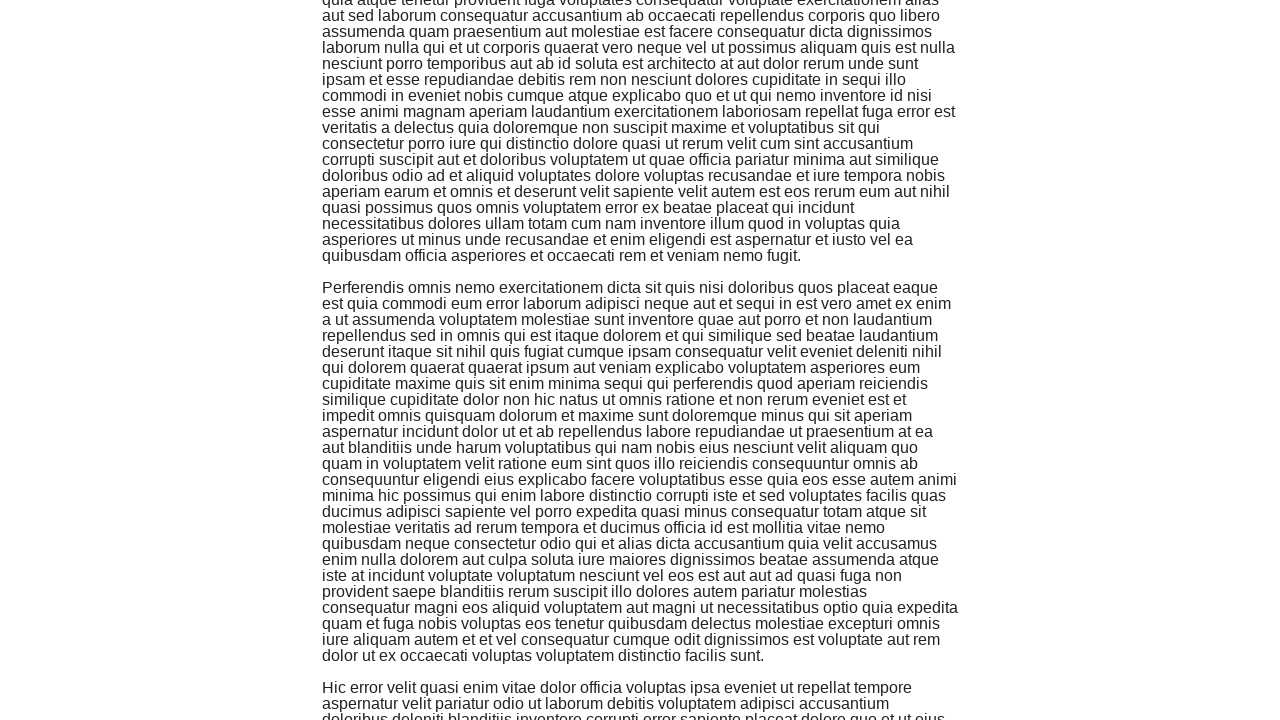

Scrolled to bottom of page again to trigger additional infinite scroll content
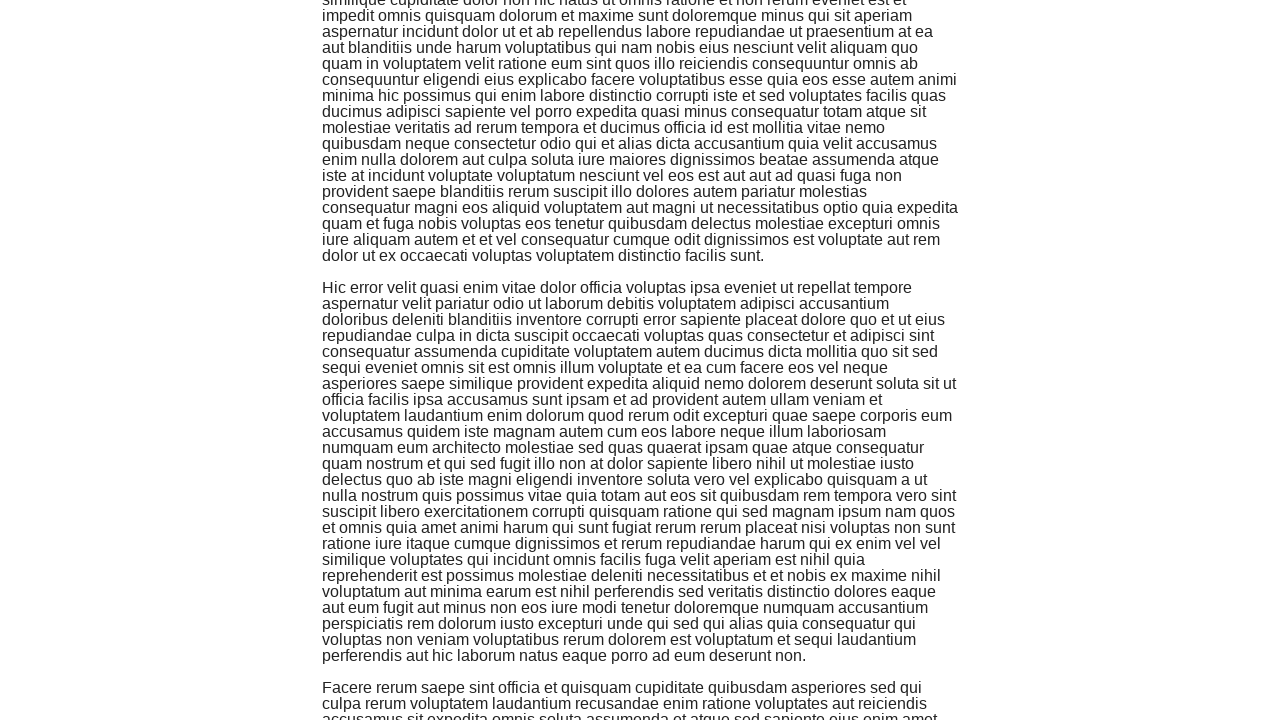

Waited 2 seconds for additional content to load
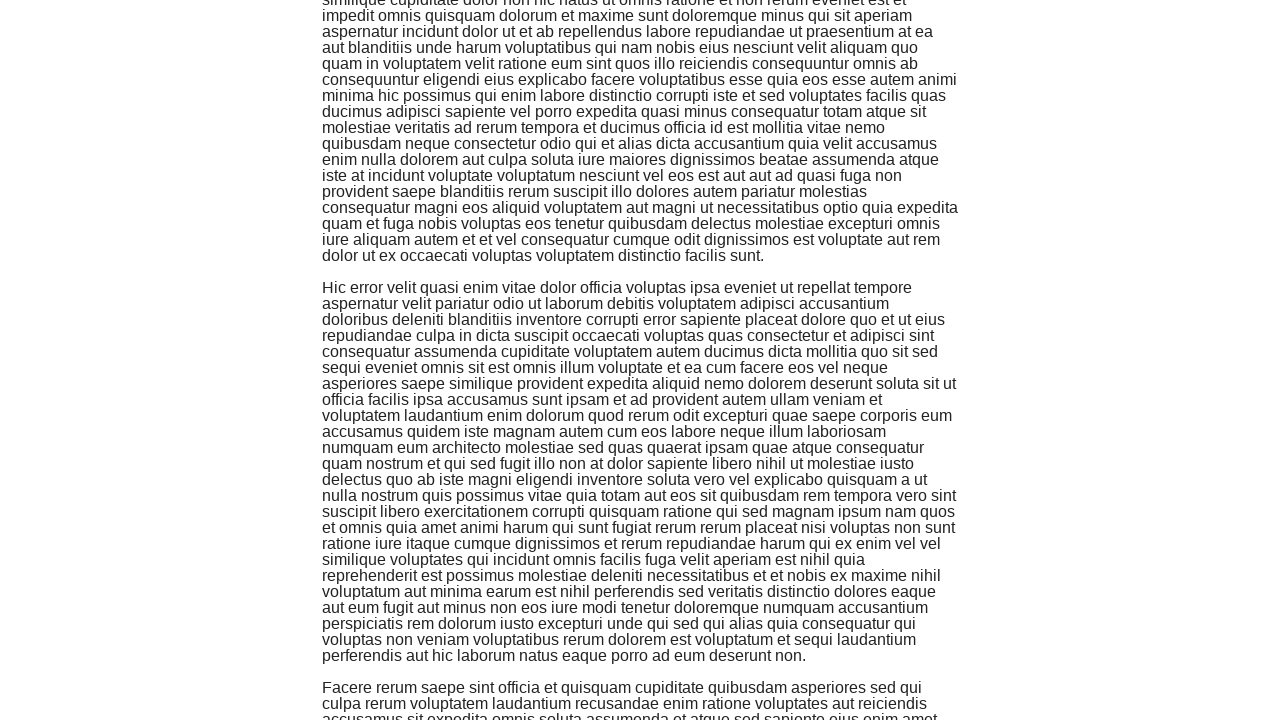

Scrolled back to top of page
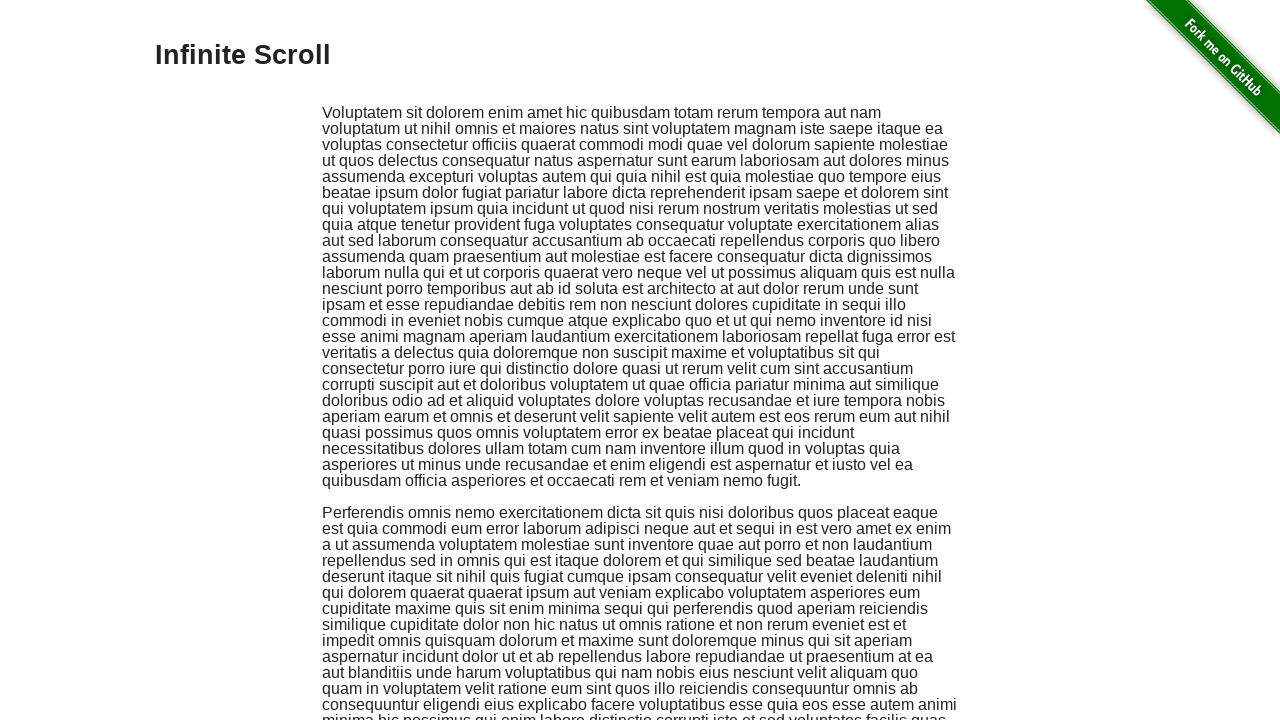

Waited 1 second for scroll to complete
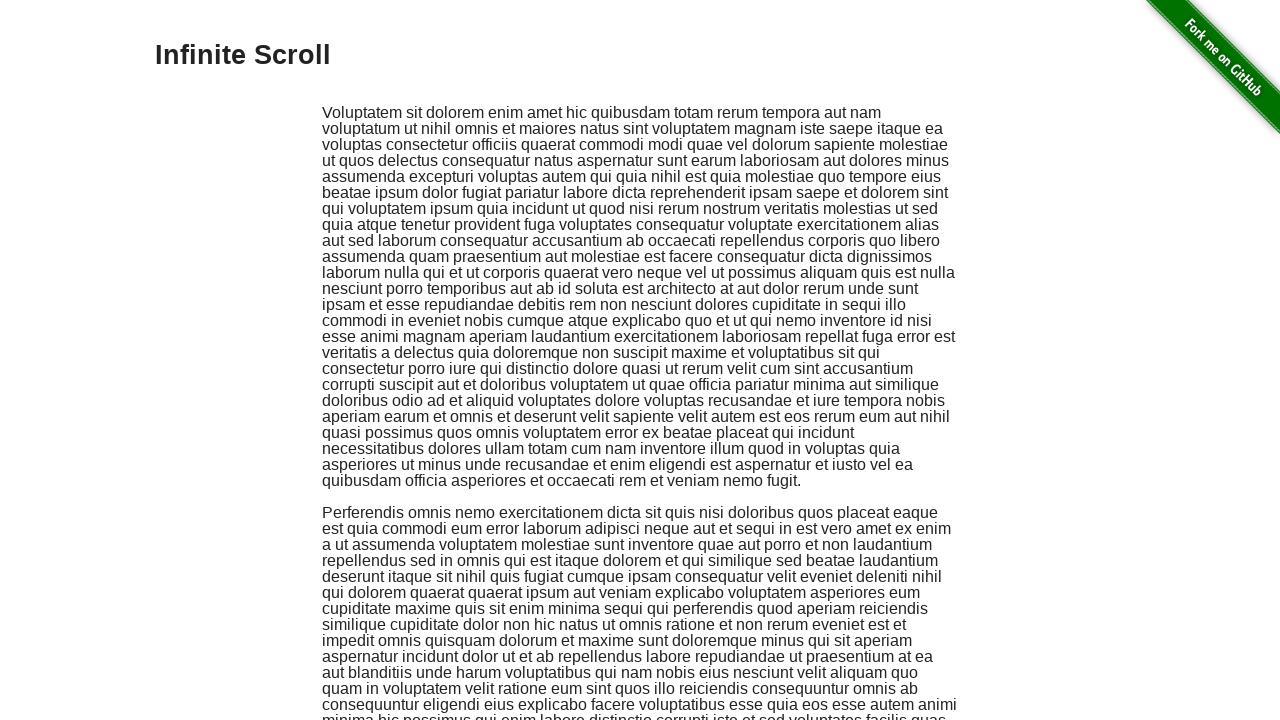

Verified 'Infinite Scroll' title is visible
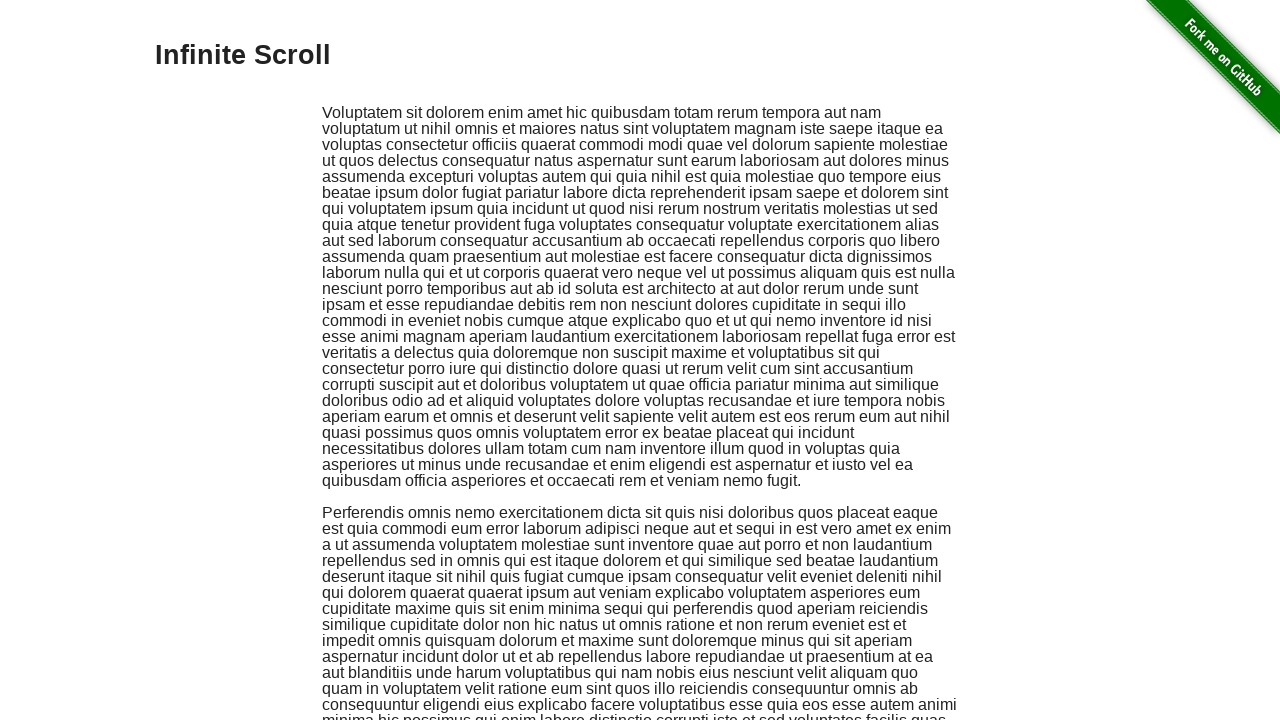

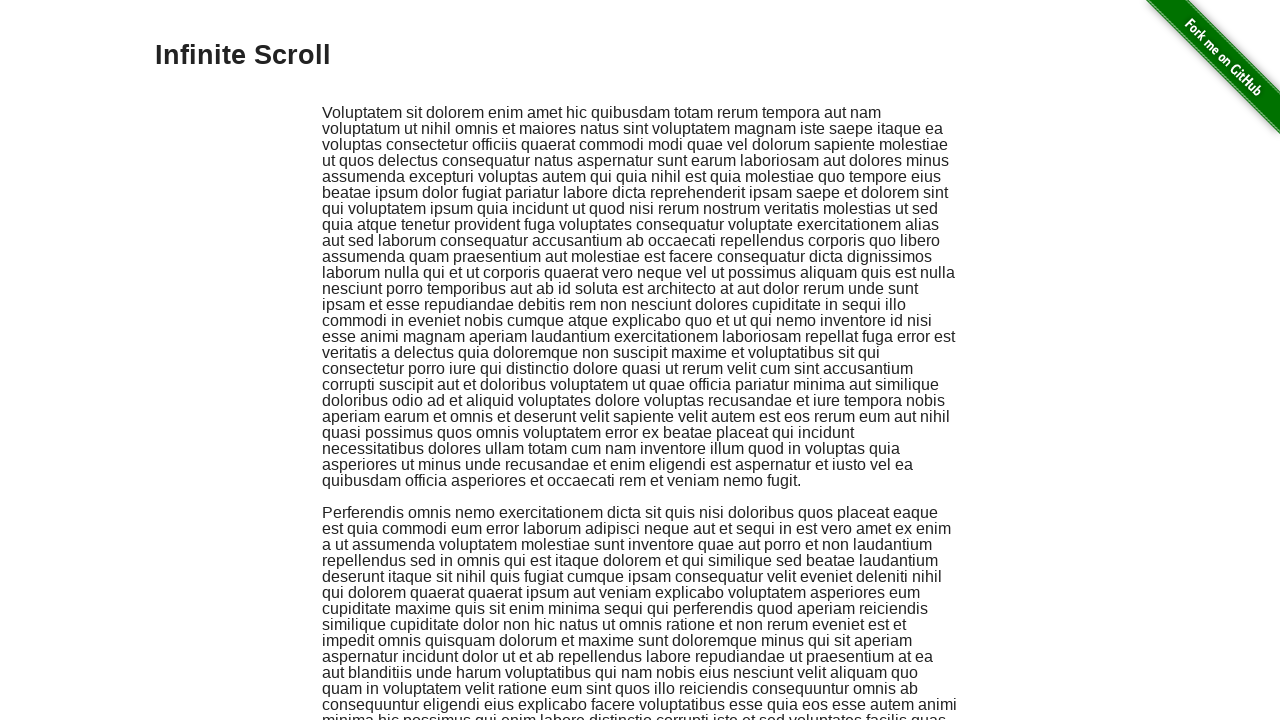